Navigates to Expedia homepage and clicks on a tab element

Starting URL: https://www.expedia.com/

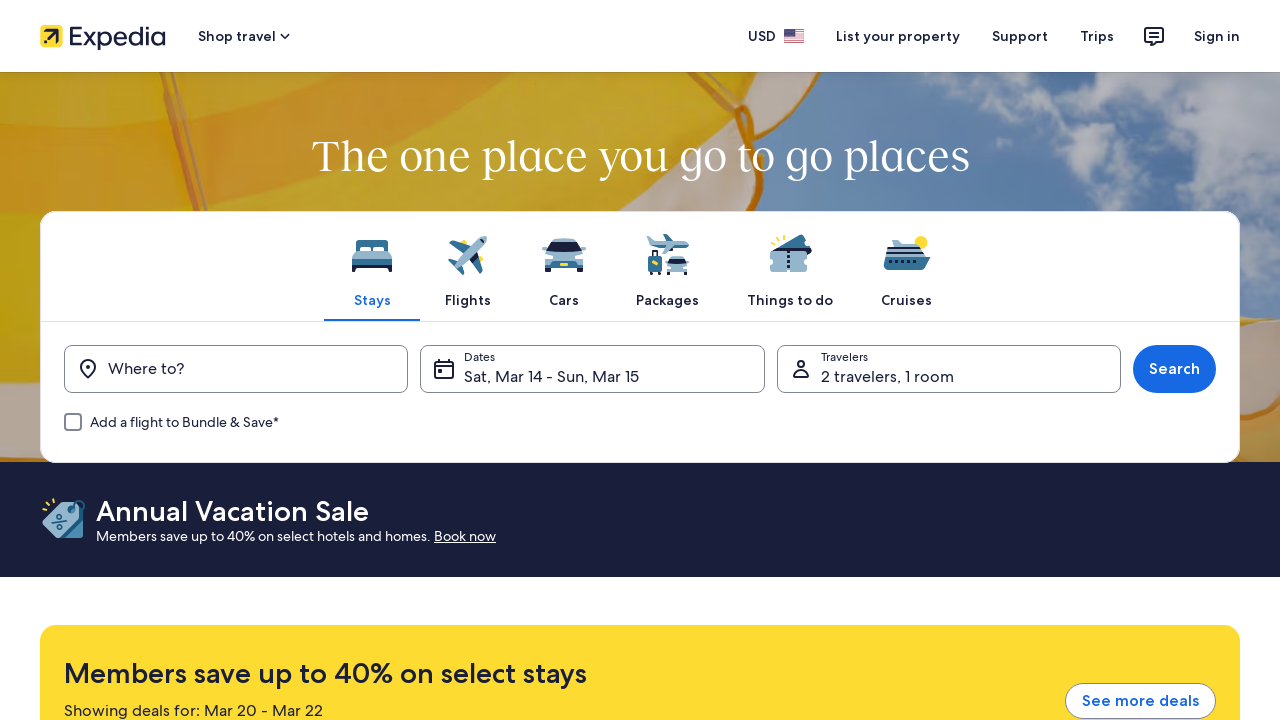

Navigated to Expedia homepage
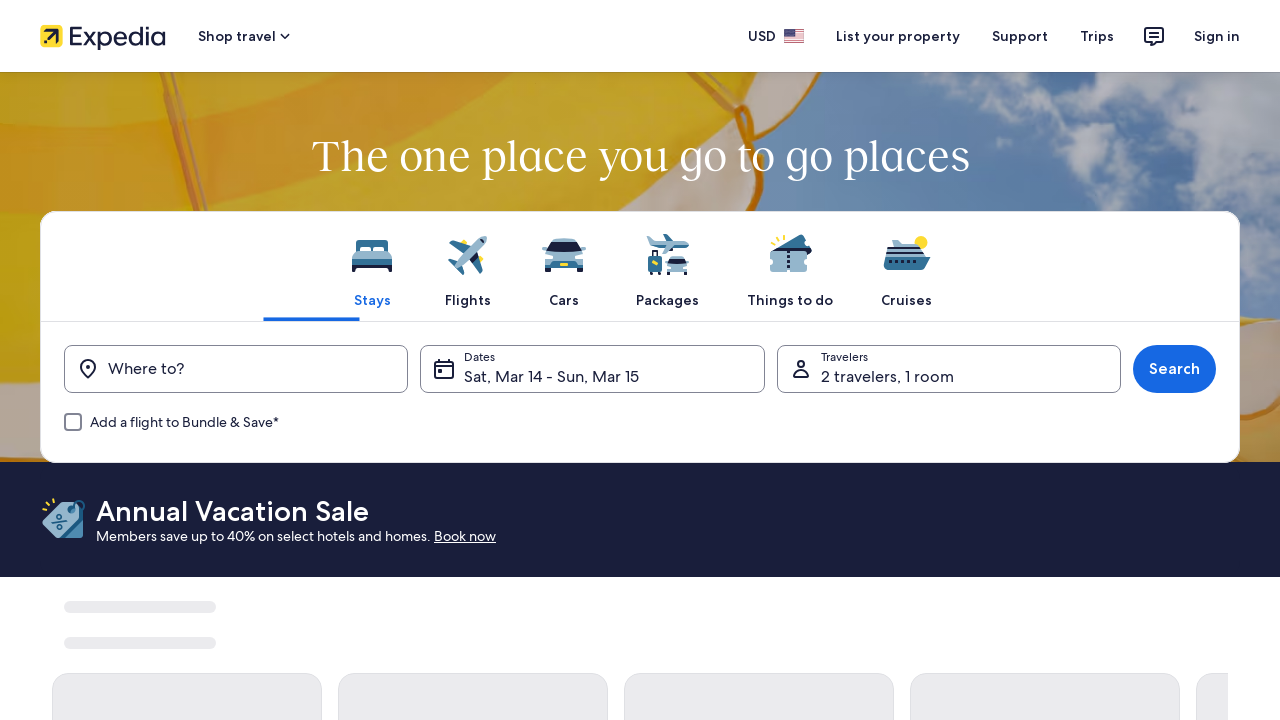

Clicked on tab element at (195, 361) on .uitk-tab-text
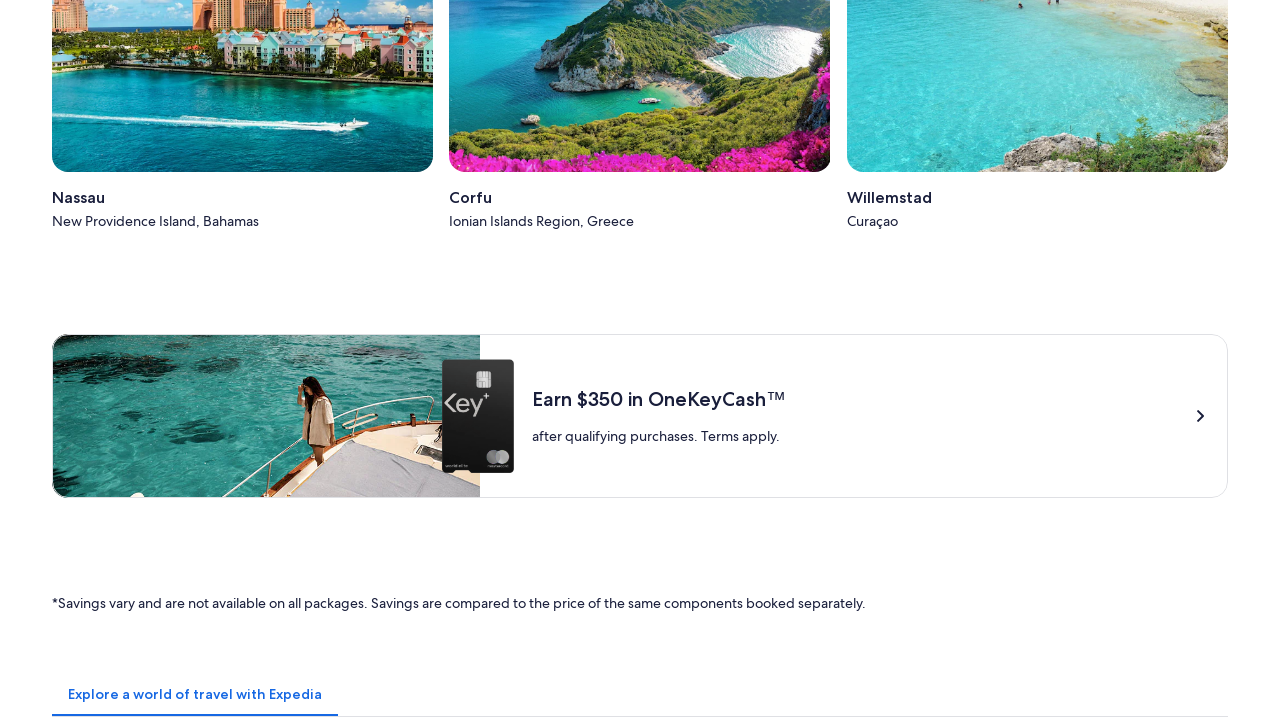

Waited 2 seconds for content to load after tab click
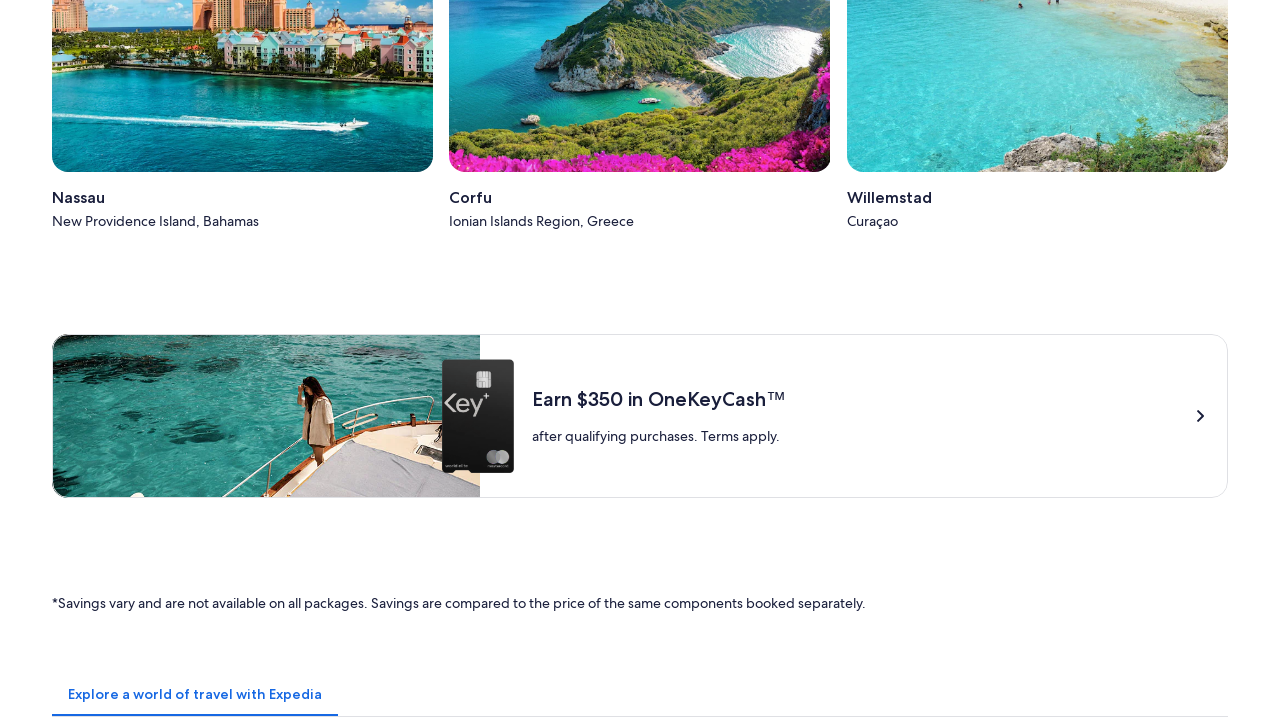

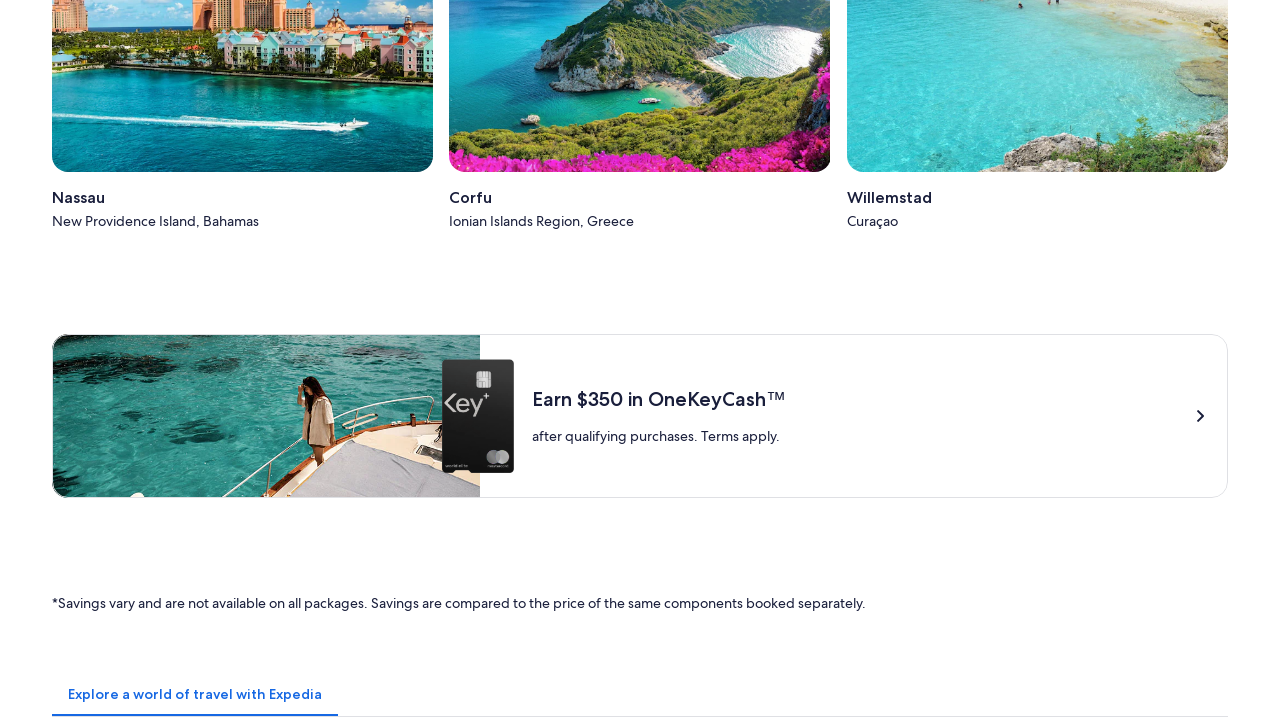